Tests editing a todo item by double-clicking, filling new text, and pressing Enter

Starting URL: https://demo.playwright.dev/todomvc

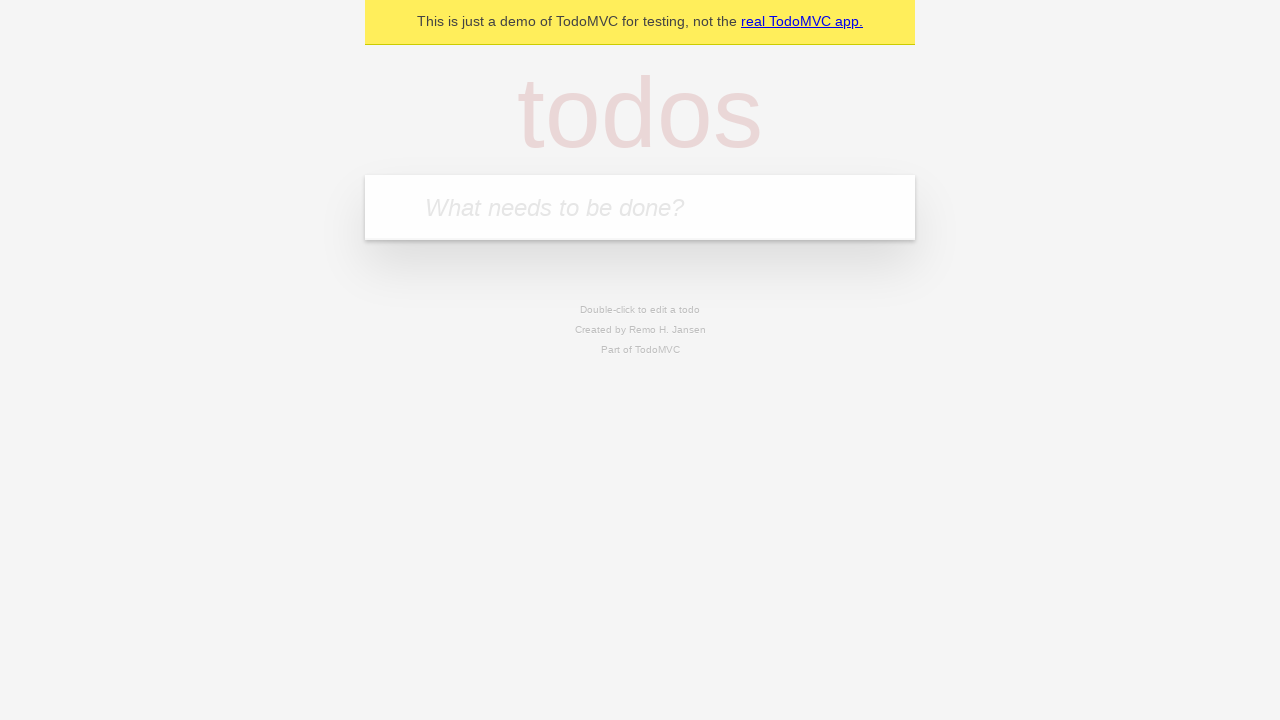

Filled todo input with 'buy some cheese' on internal:attr=[placeholder="What needs to be done?"i]
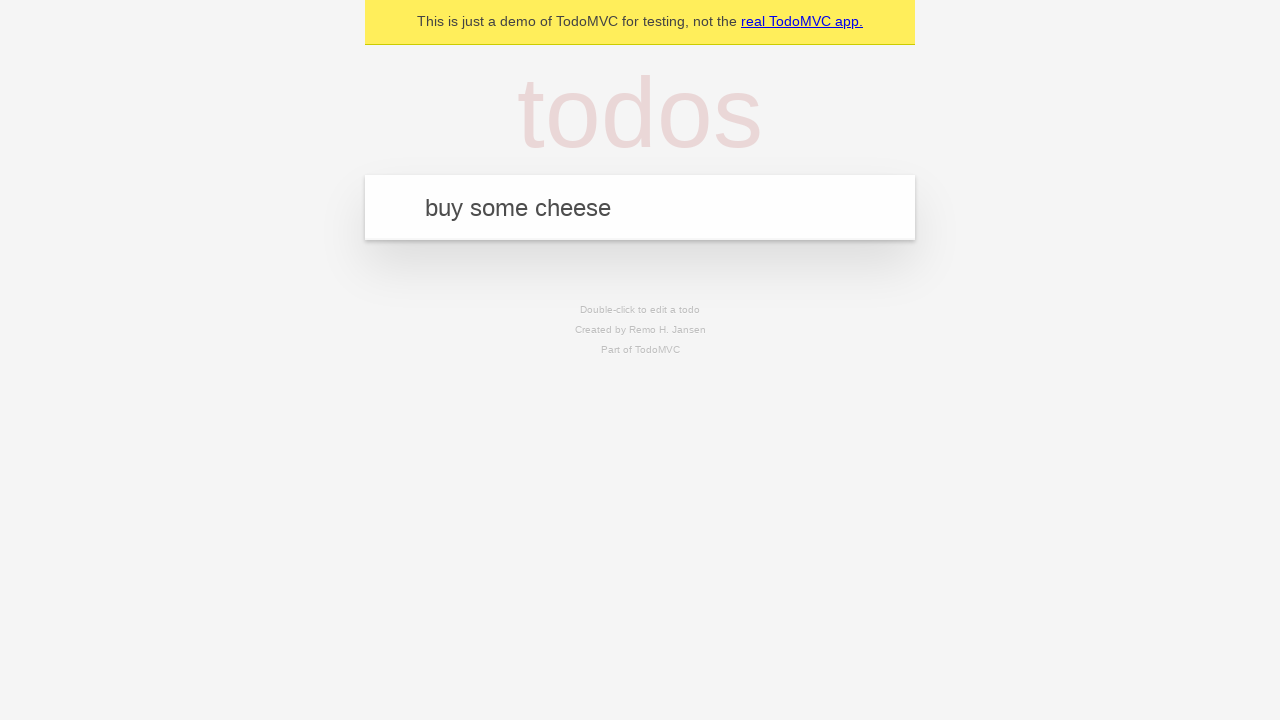

Pressed Enter to add first todo on internal:attr=[placeholder="What needs to be done?"i]
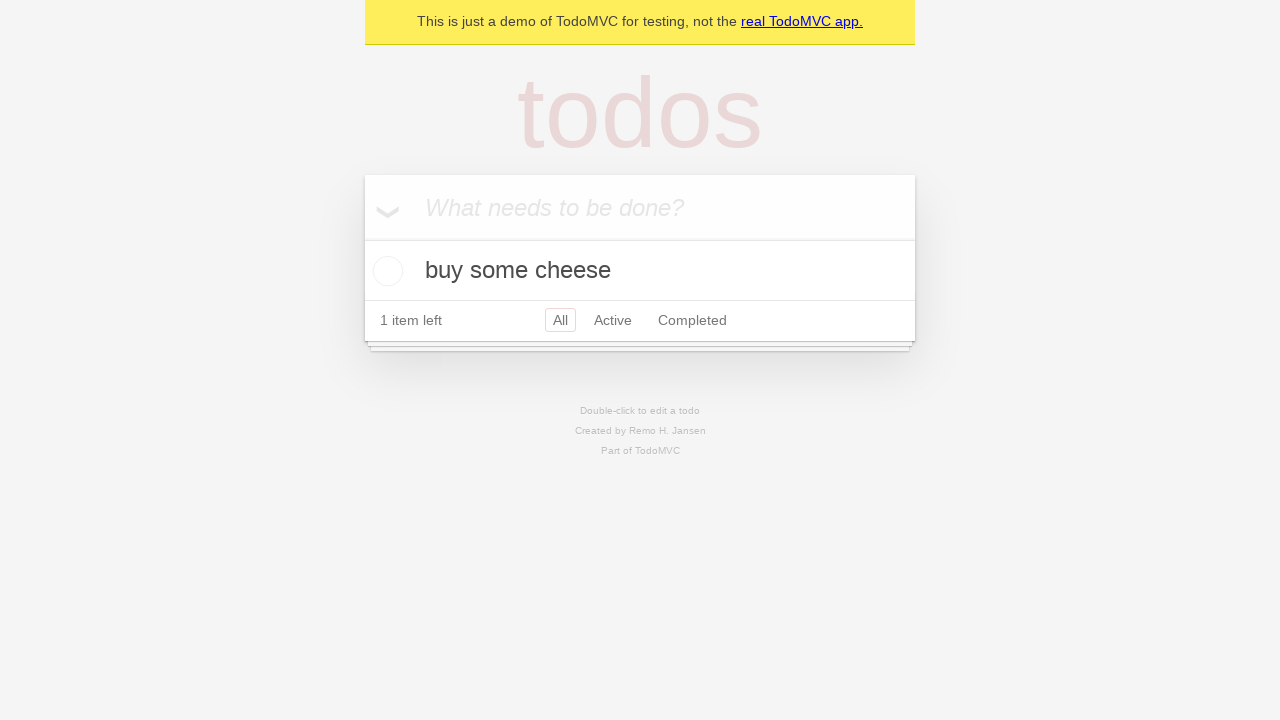

Filled todo input with 'feed the cat' on internal:attr=[placeholder="What needs to be done?"i]
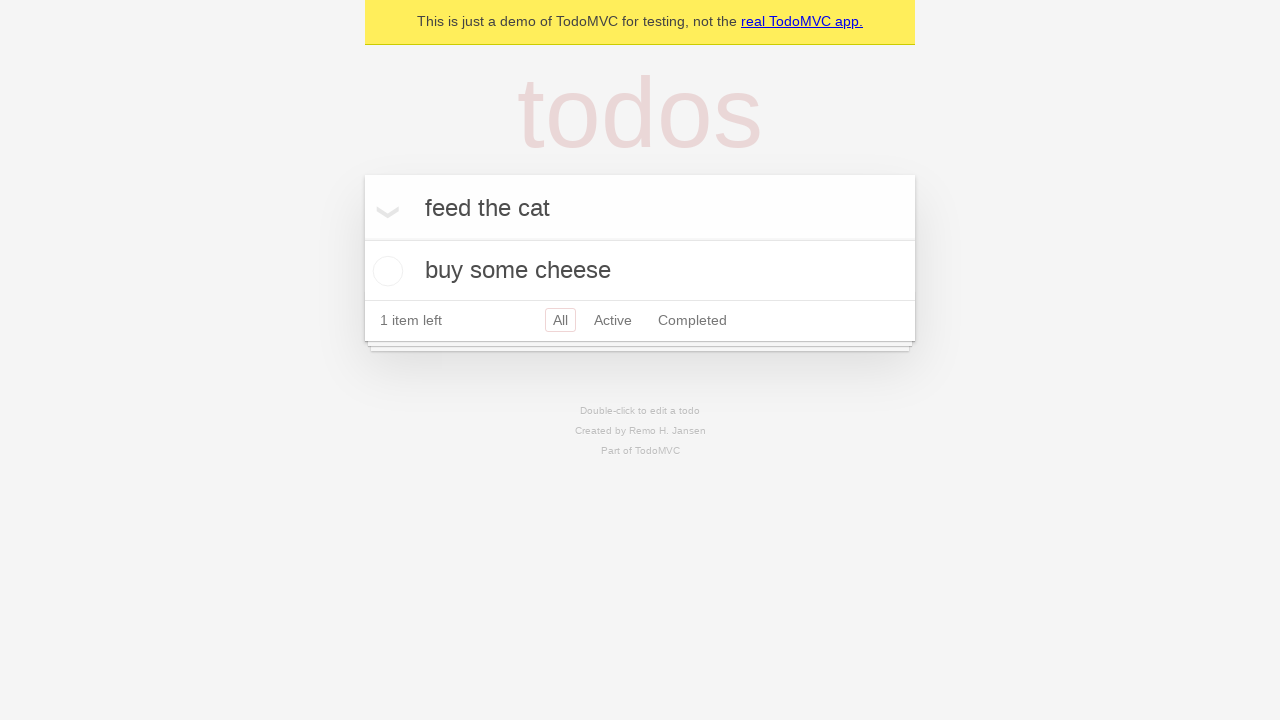

Pressed Enter to add second todo on internal:attr=[placeholder="What needs to be done?"i]
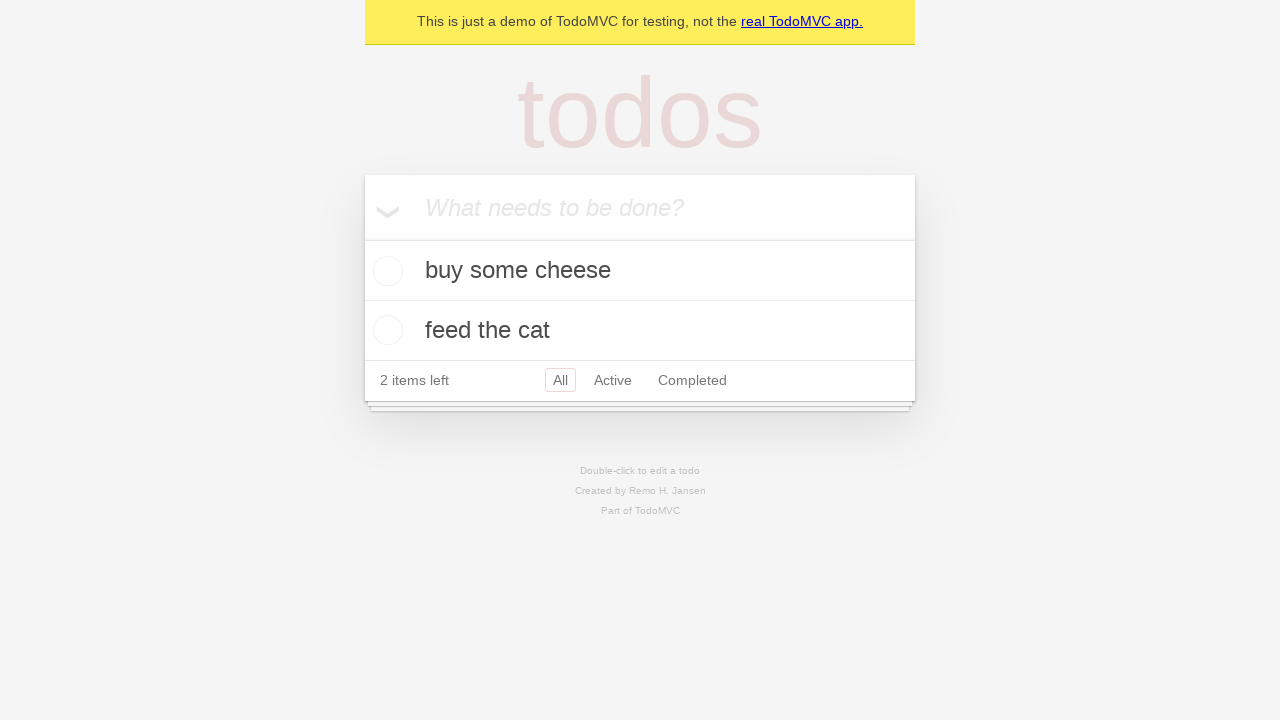

Filled todo input with 'book a doctors appointment' on internal:attr=[placeholder="What needs to be done?"i]
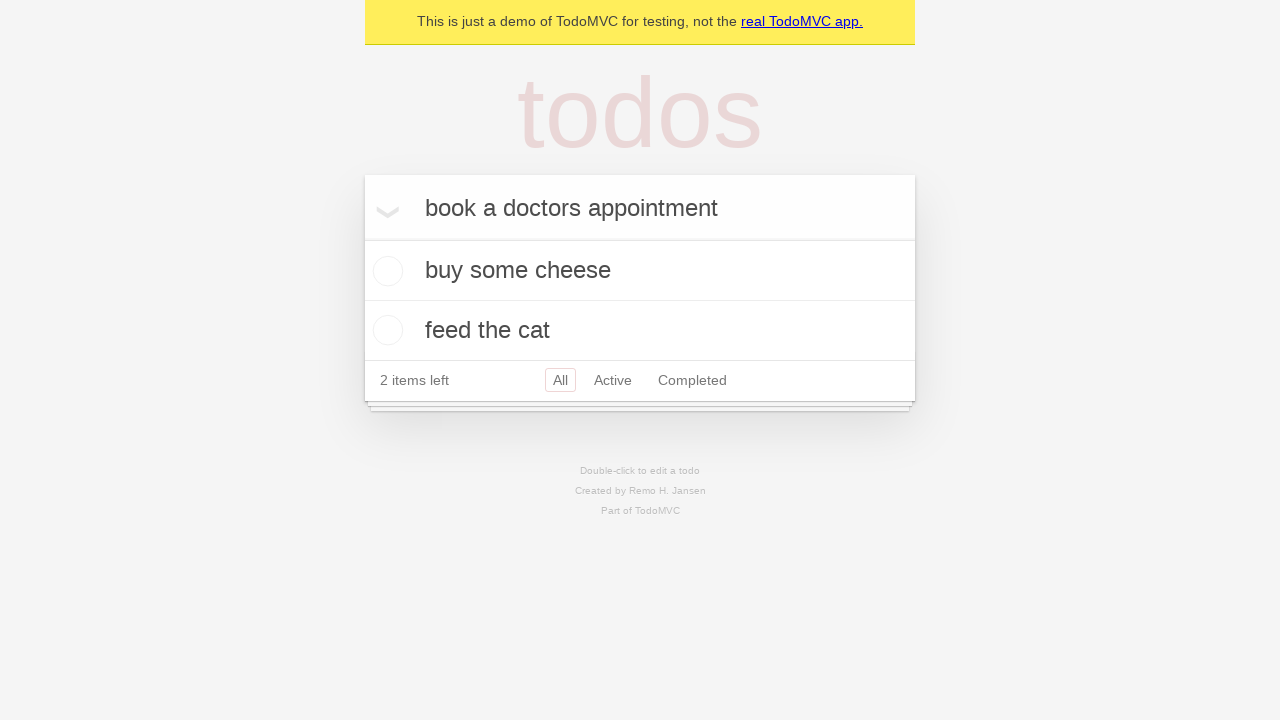

Pressed Enter to add third todo on internal:attr=[placeholder="What needs to be done?"i]
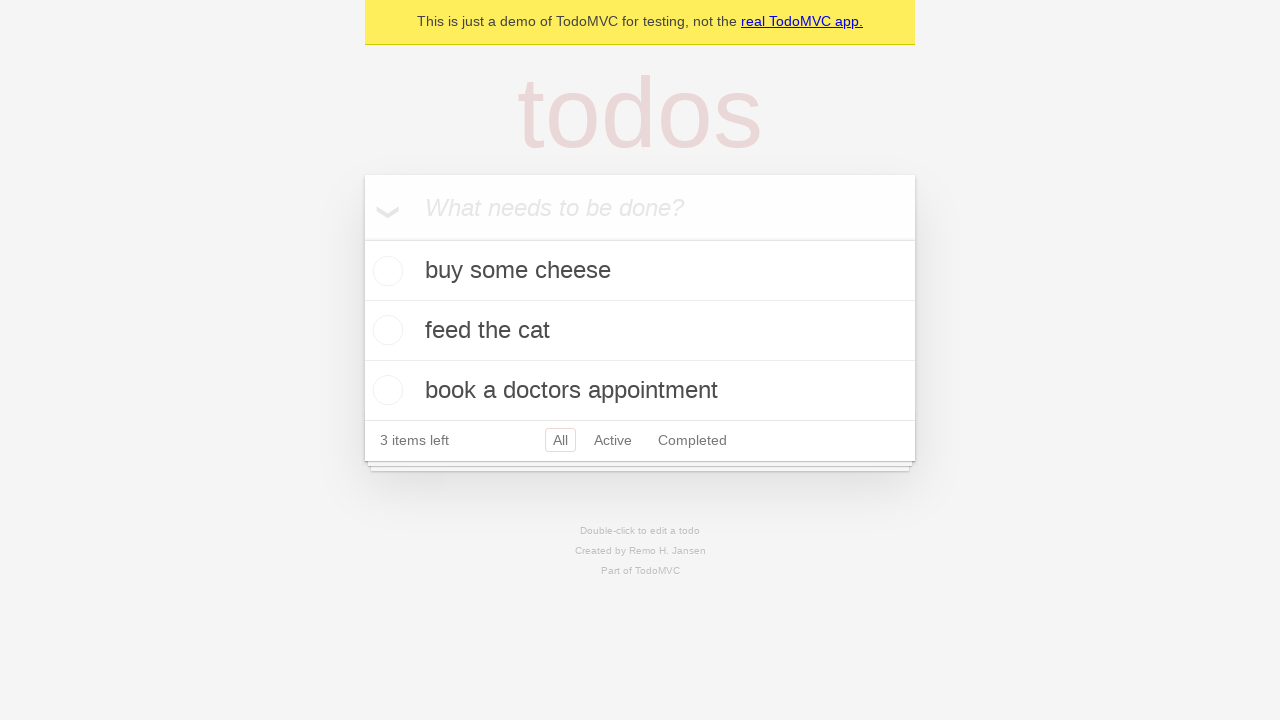

Double-clicked second todo item to enter edit mode at (640, 331) on internal:testid=[data-testid="todo-item"s] >> nth=1
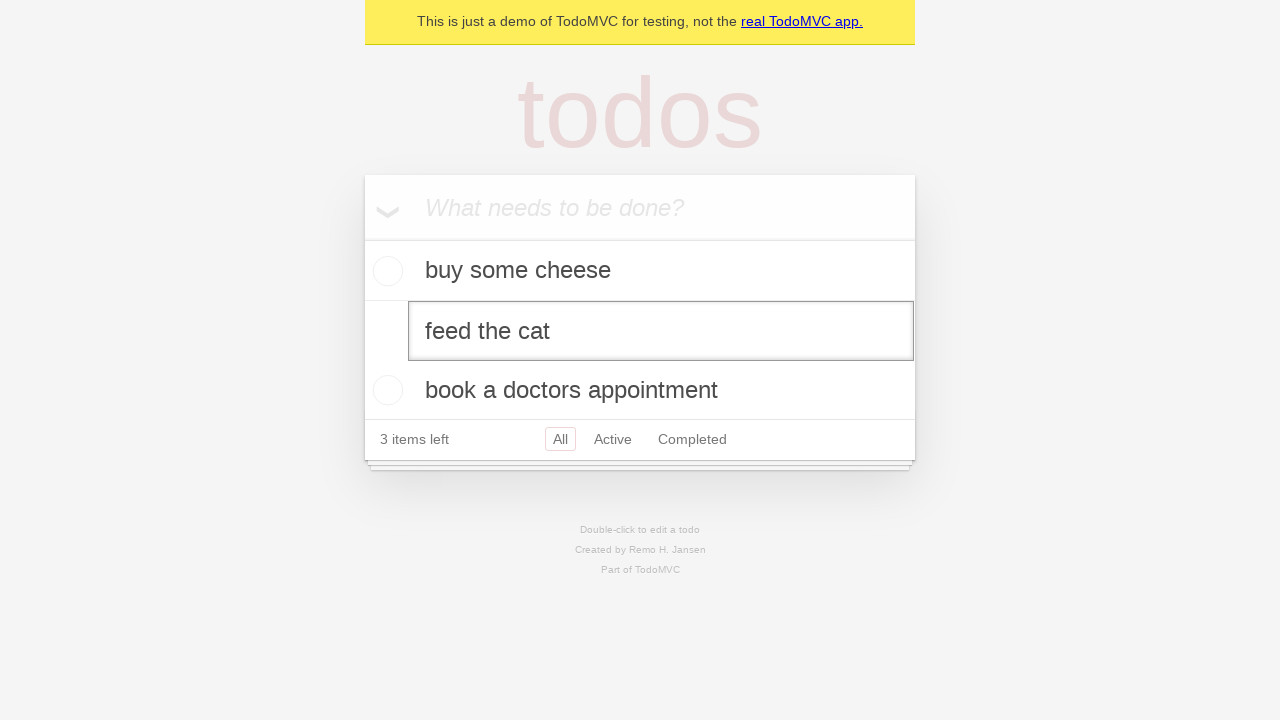

Filled edit textbox with new text 'buy some sausages' on internal:testid=[data-testid="todo-item"s] >> nth=1 >> internal:role=textbox[nam
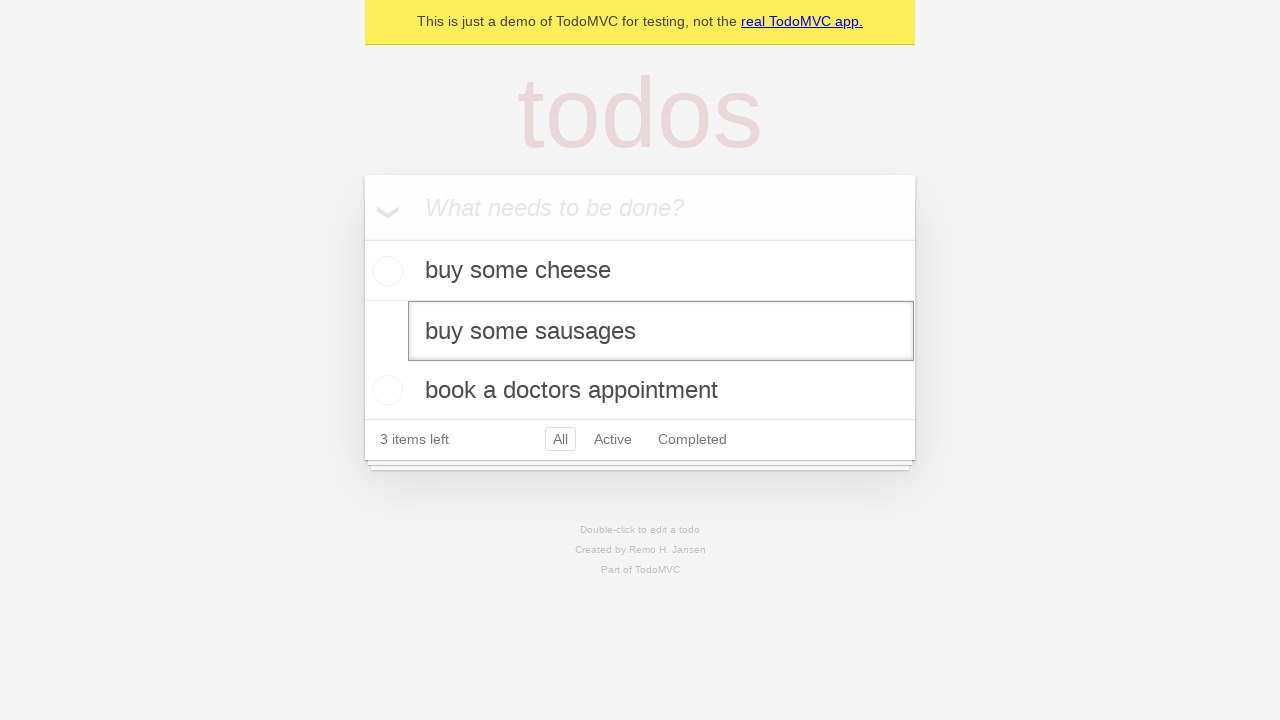

Pressed Enter to save edited todo item on internal:testid=[data-testid="todo-item"s] >> nth=1 >> internal:role=textbox[nam
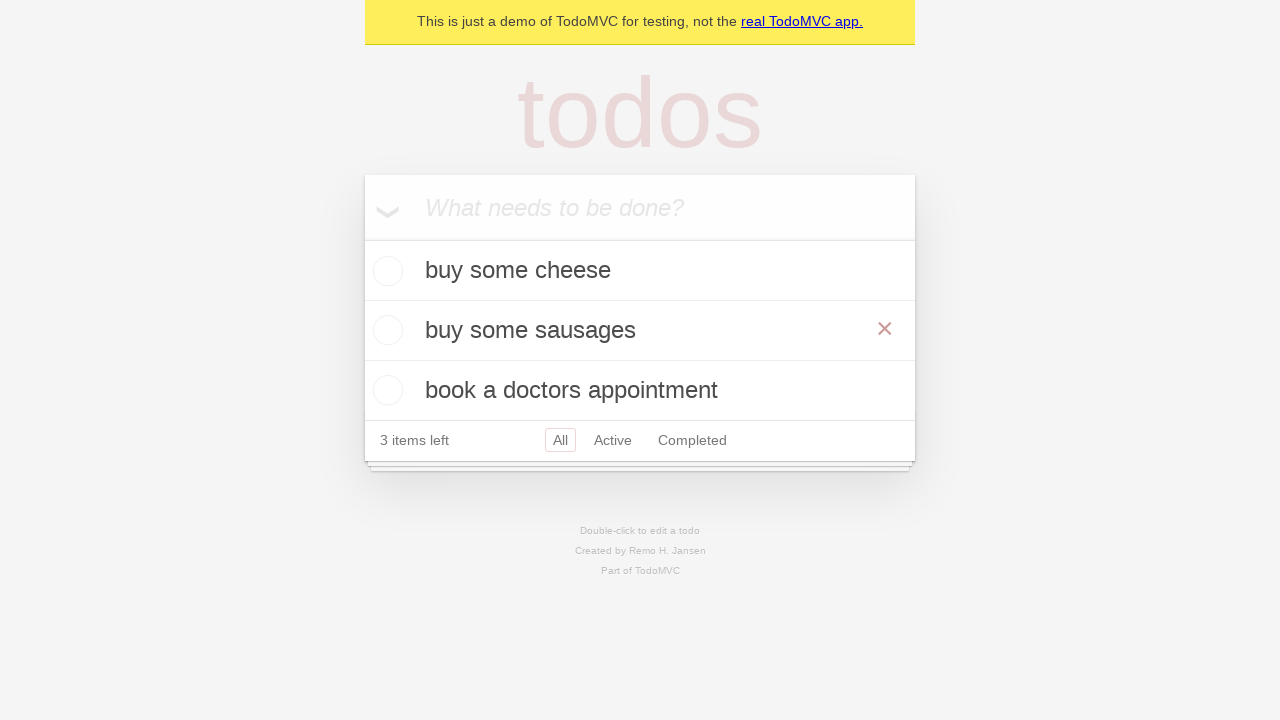

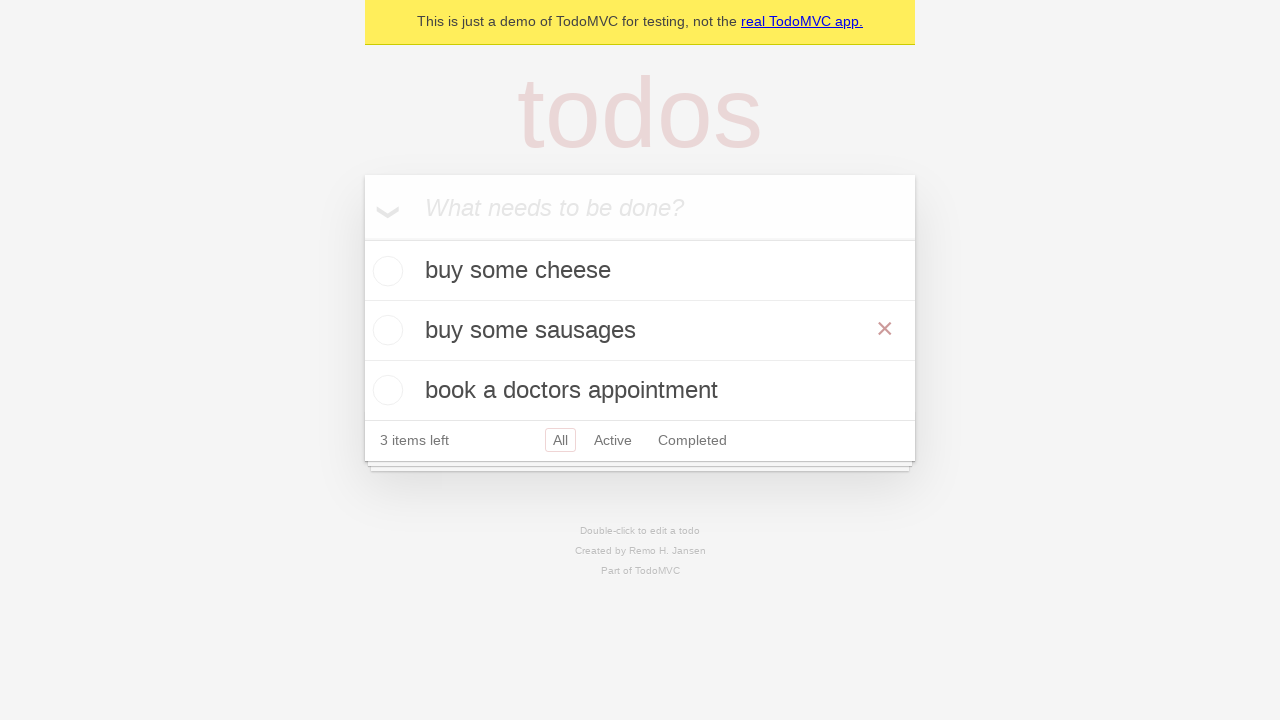